Tests a math quiz page by reading two numbers displayed on the page, calculating their sum, selecting the correct answer from a dropdown, and submitting the form.

Starting URL: https://suninjuly.github.io/selects1.html

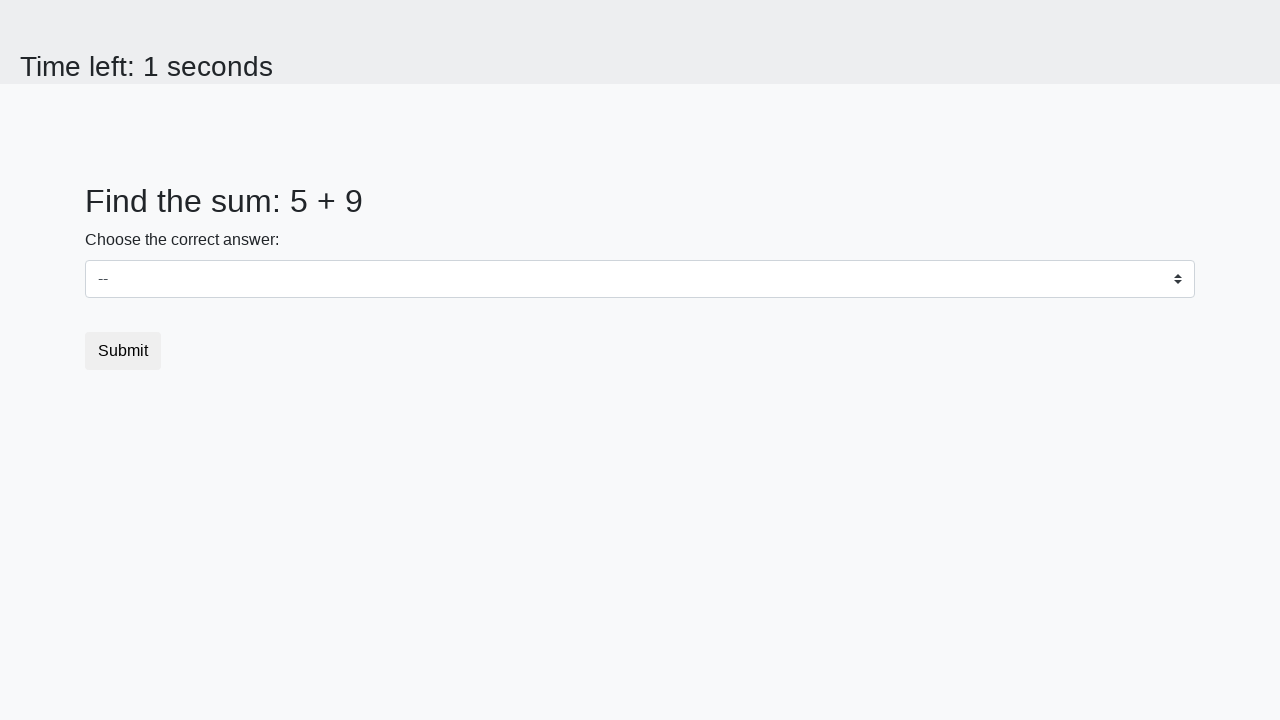

Waited for #num1 selector to load
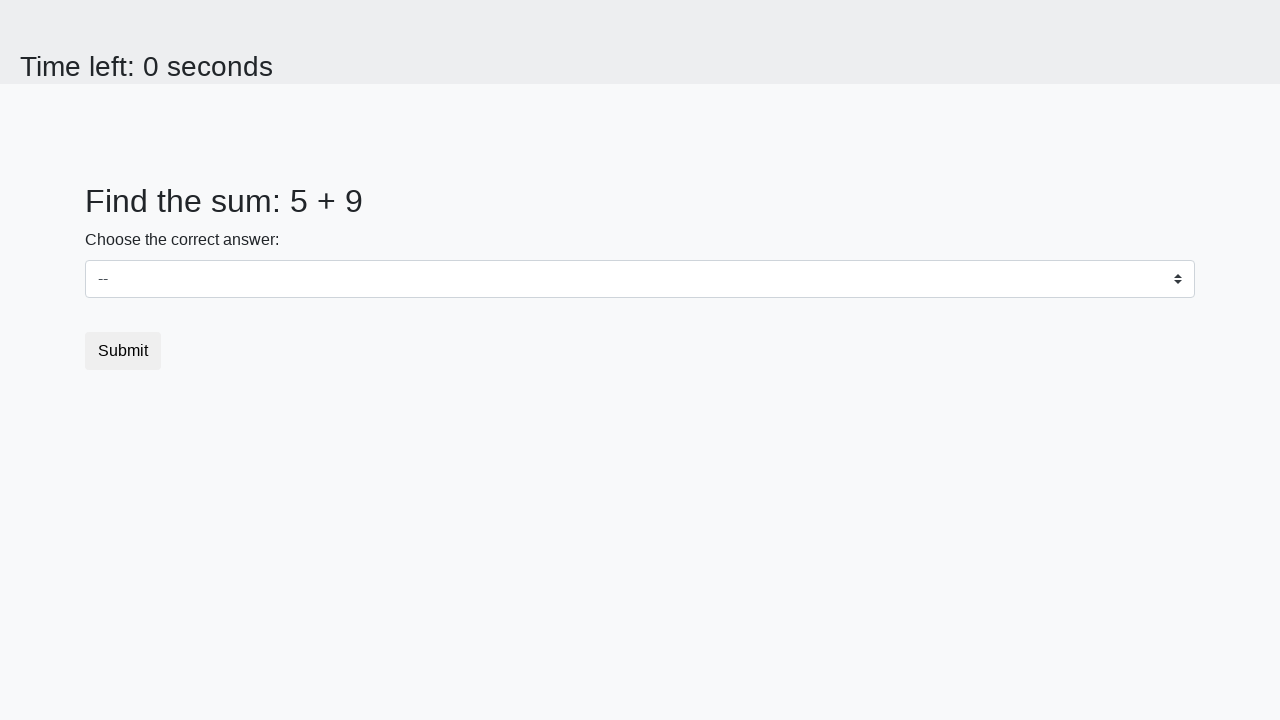

Read first number from #num1
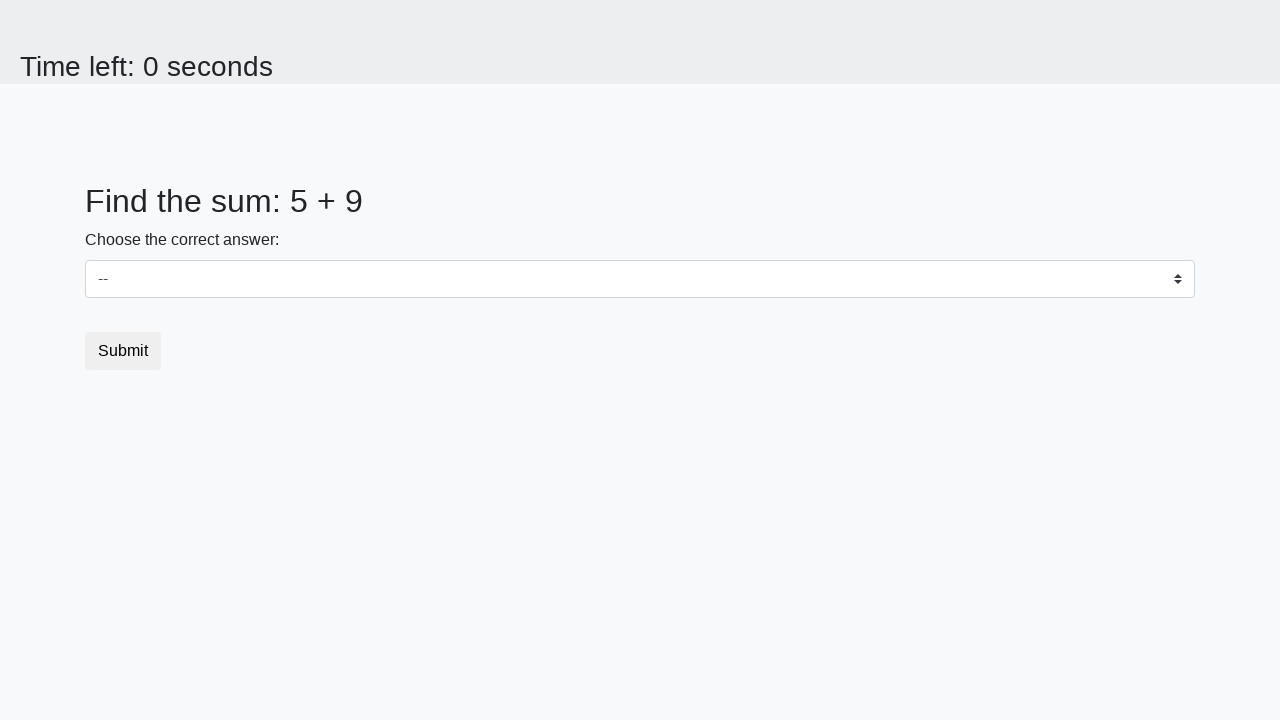

Read second number from #num2
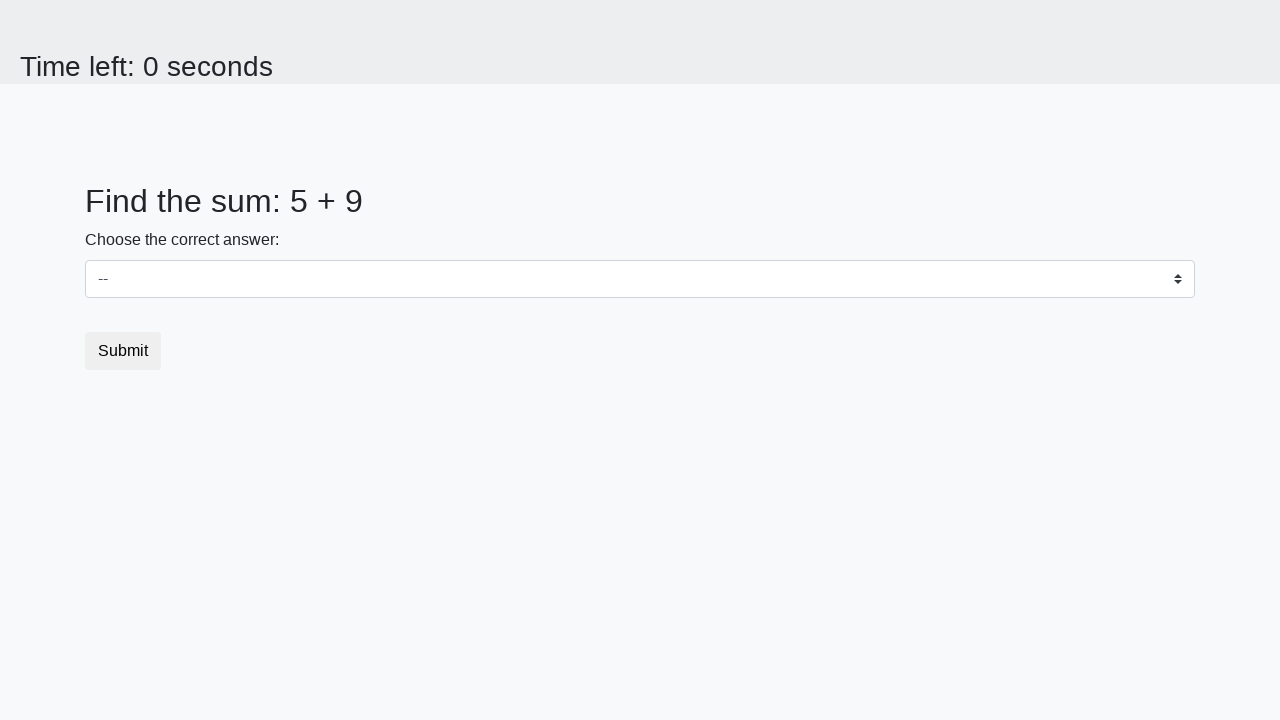

Calculated sum of 5 + 9 = 14
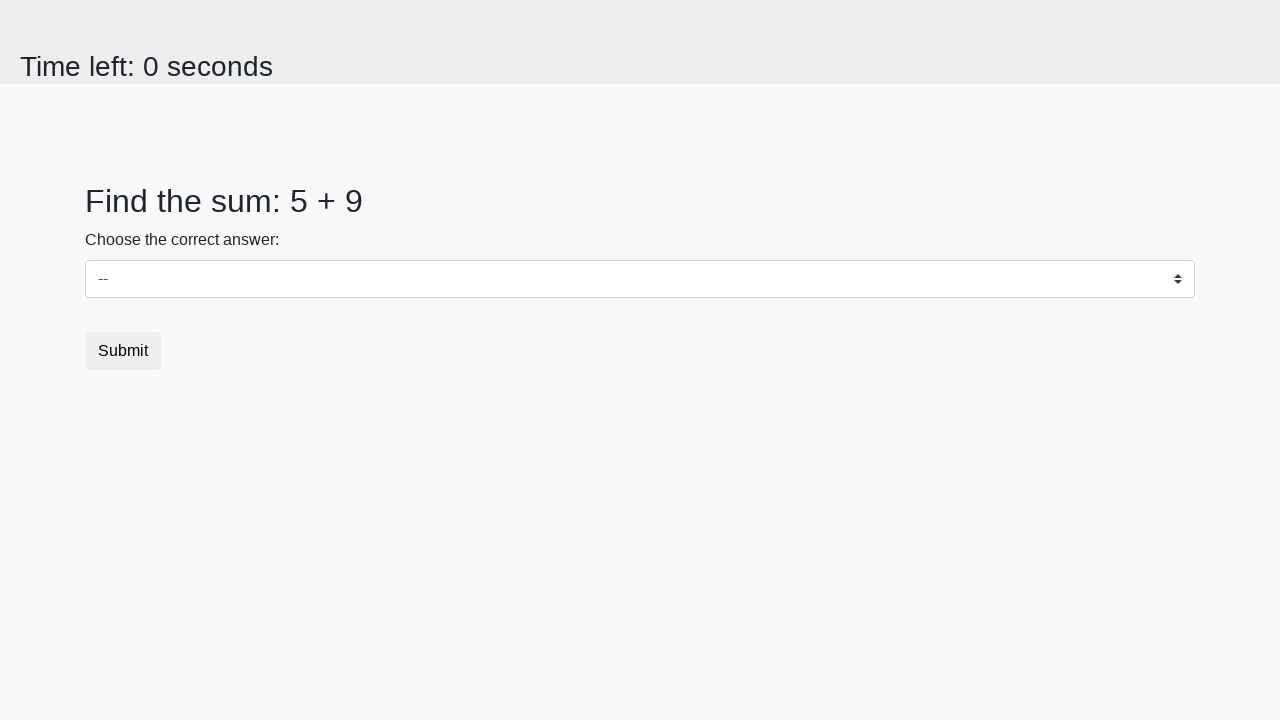

Selected 14 from dropdown on select
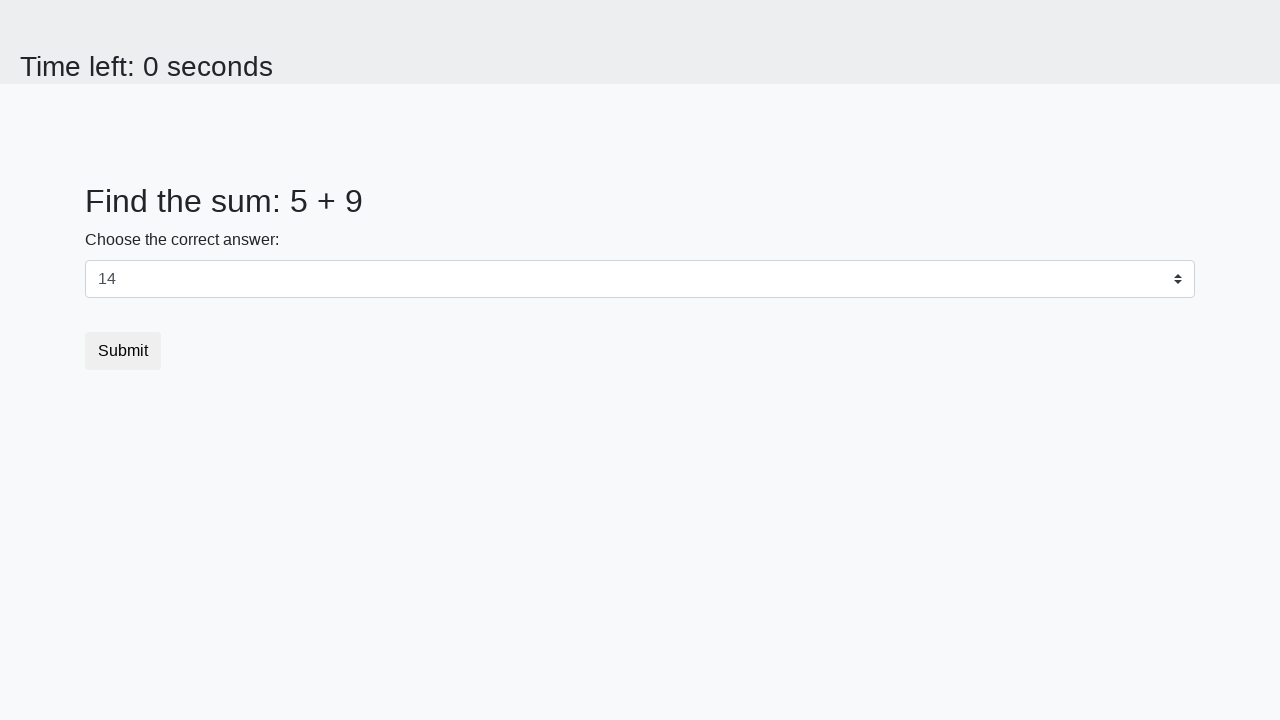

Clicked submit button at (123, 351) on .btn-default
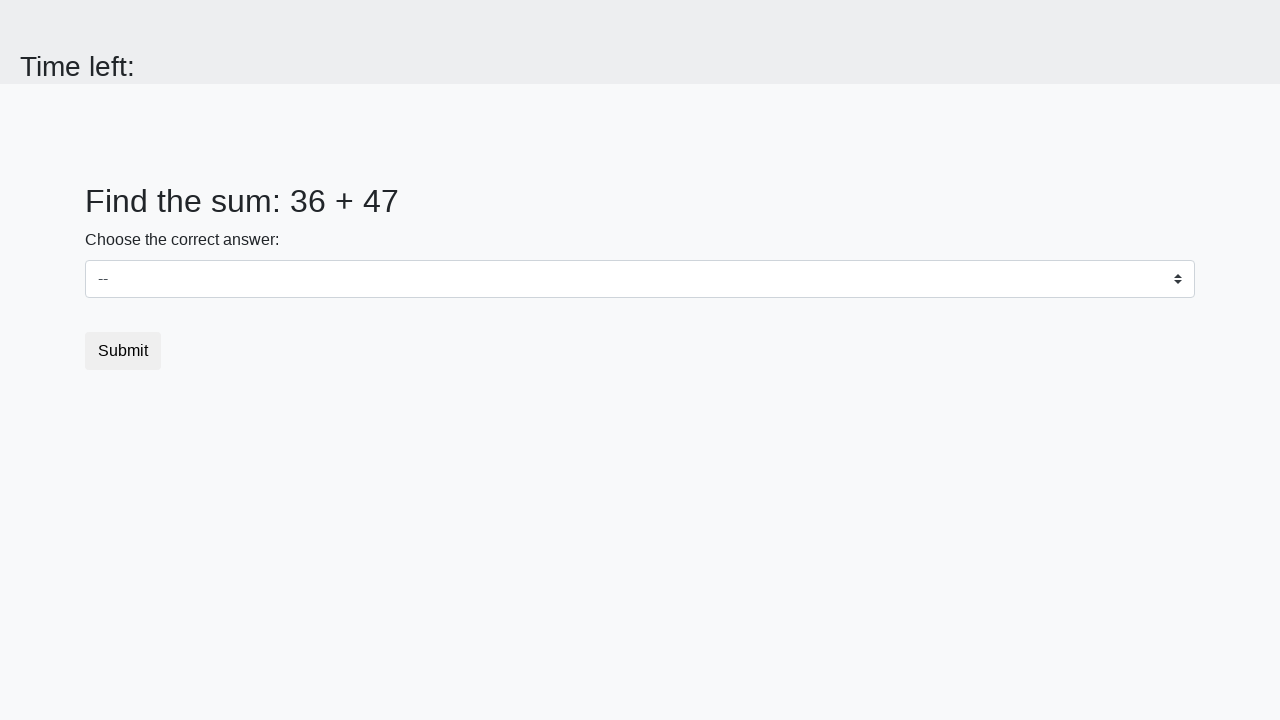

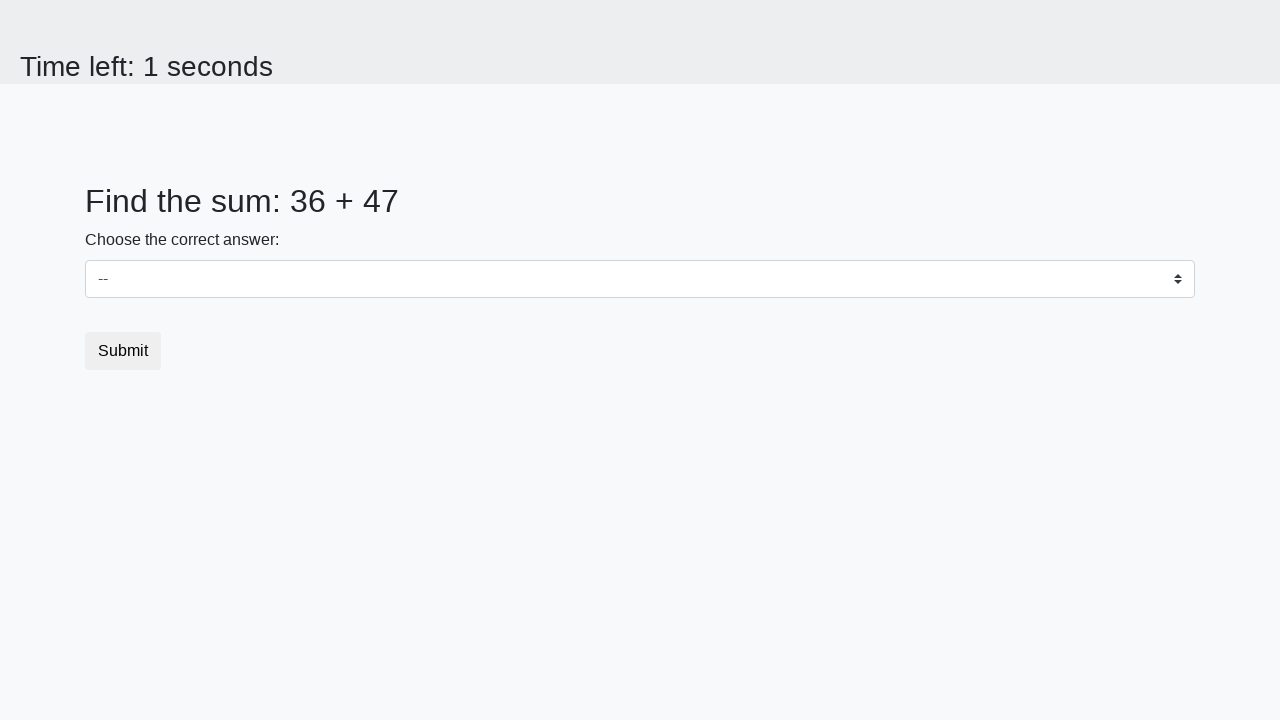